Tests dynamic loading functionality by clicking a start button and waiting for "Hello World!" text to appear

Starting URL: https://automationfc.github.io/dynamic-loading/

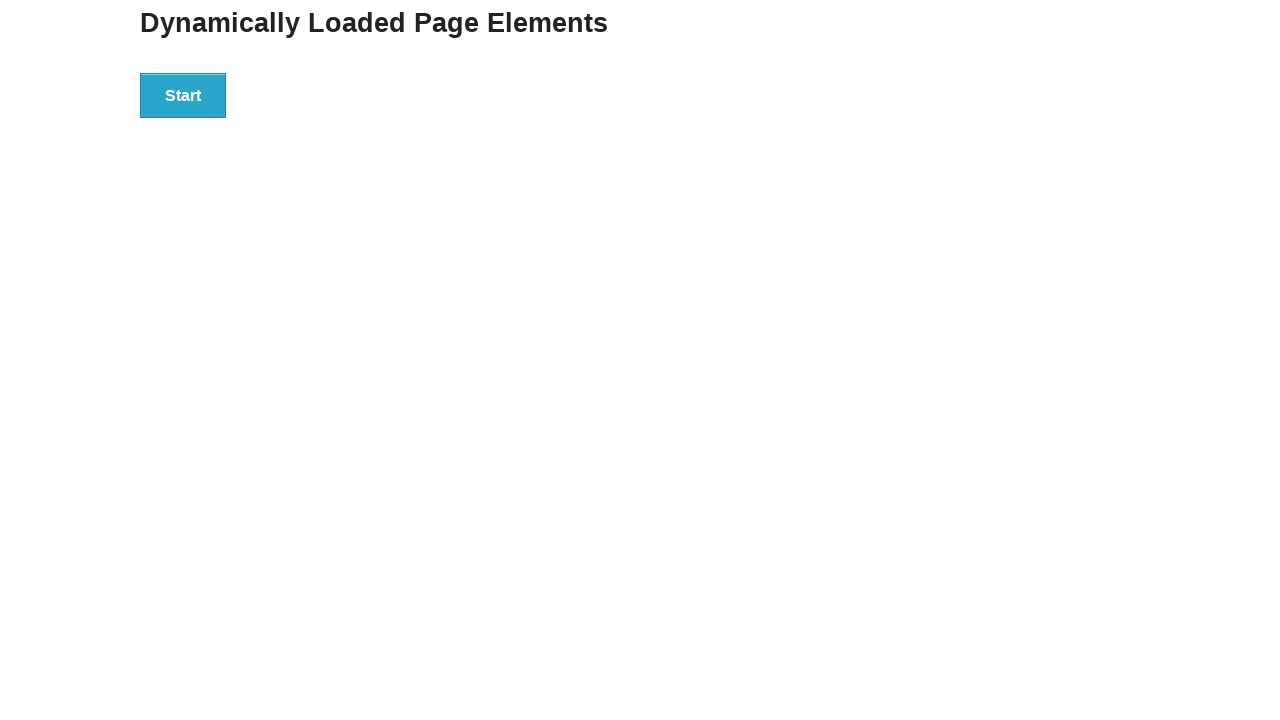

Clicked start button to trigger dynamic loading at (183, 95) on xpath=//div[@id='start']/button
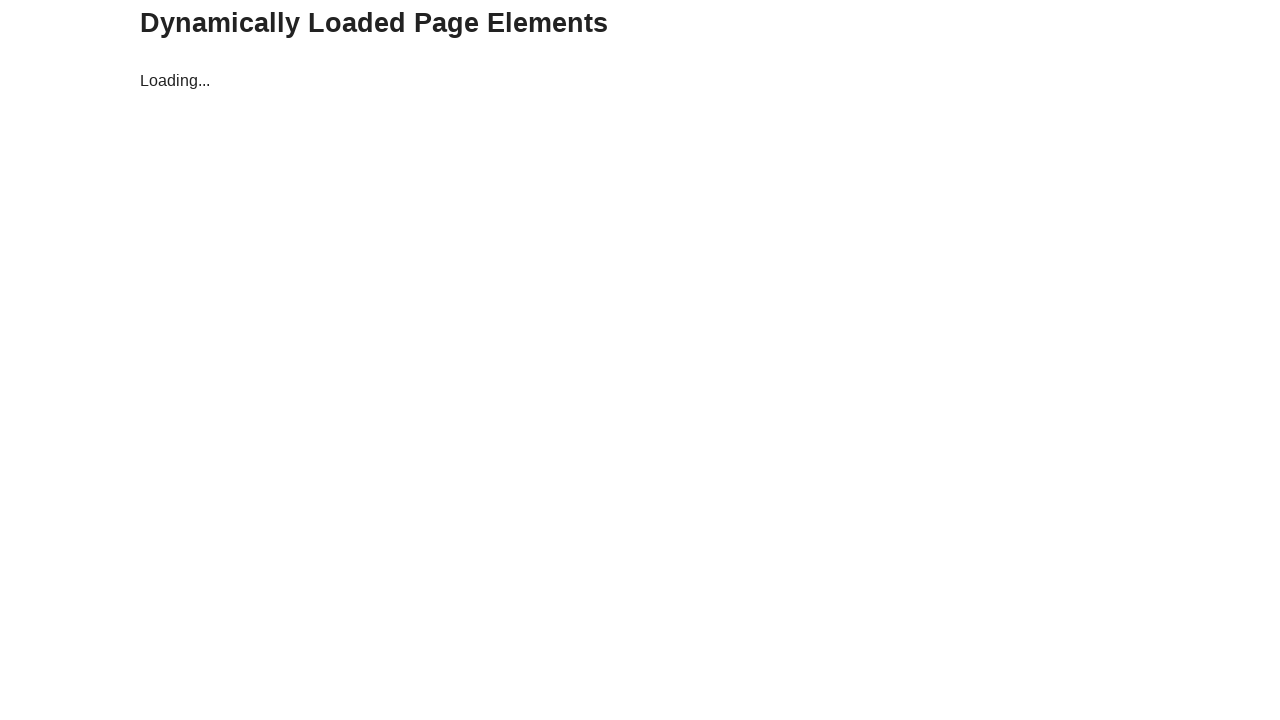

Waited for finish element with 'Hello World!' text to appear
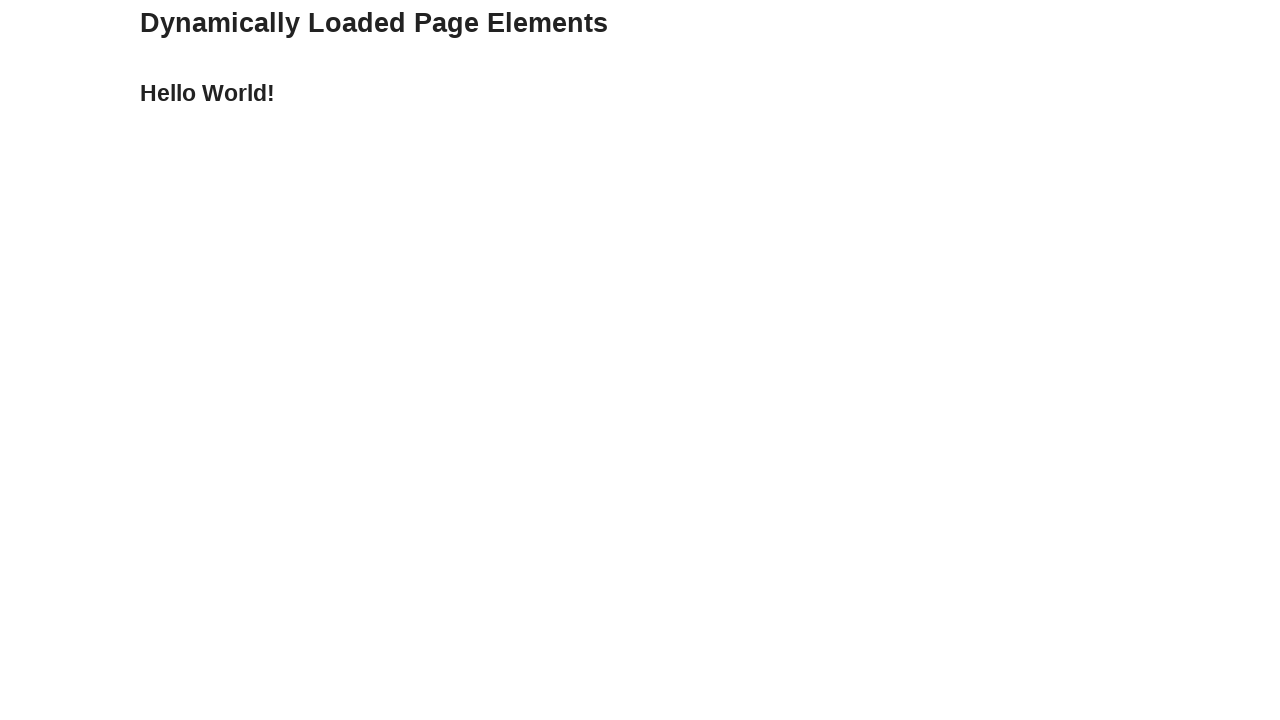

Retrieved text content from finish element
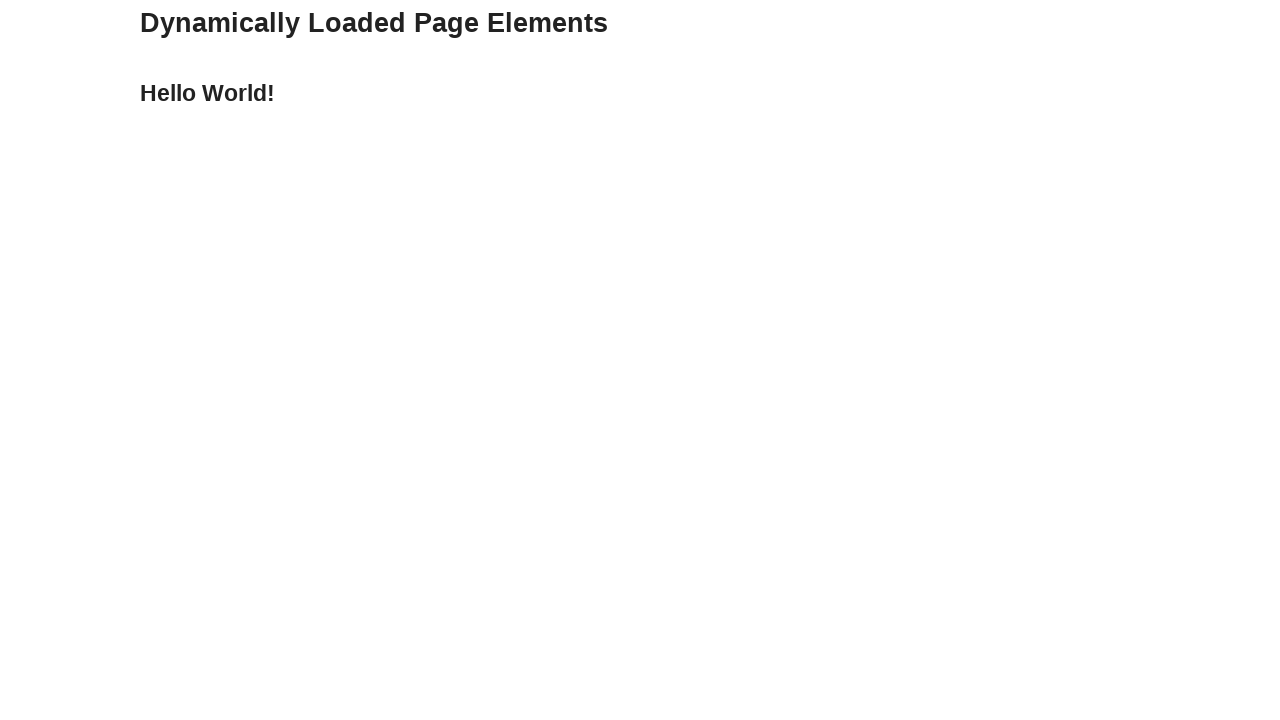

Verified that finish element contains 'Hello World!' text
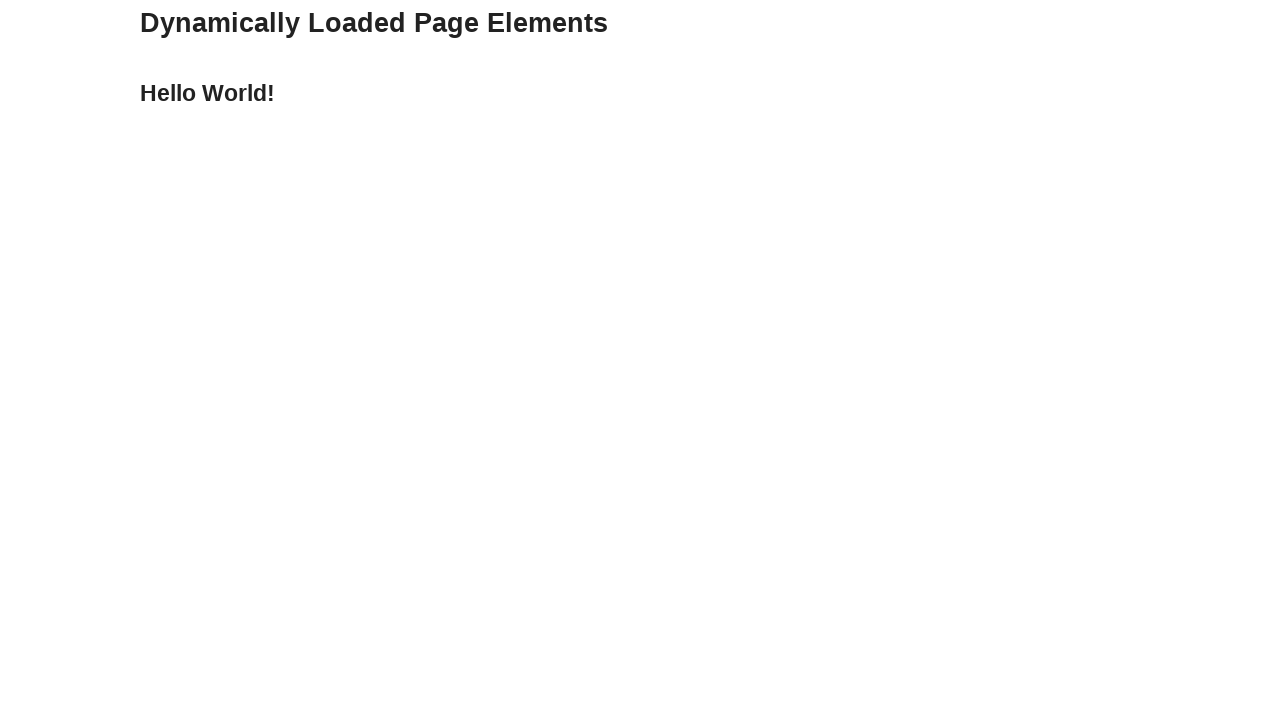

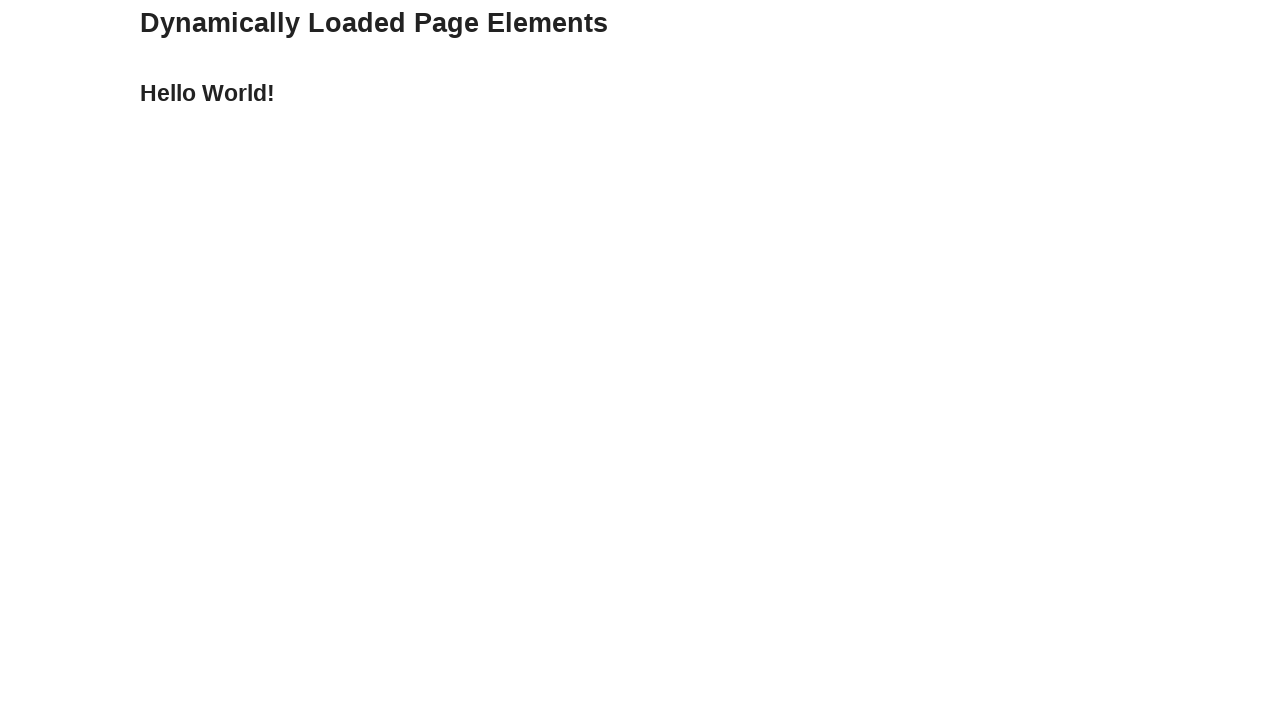